Tests the date picker on Selenium web form by clicking it and verifying the calendar weekday headers

Starting URL: https://www.selenium.dev/selenium/web/web-form.html

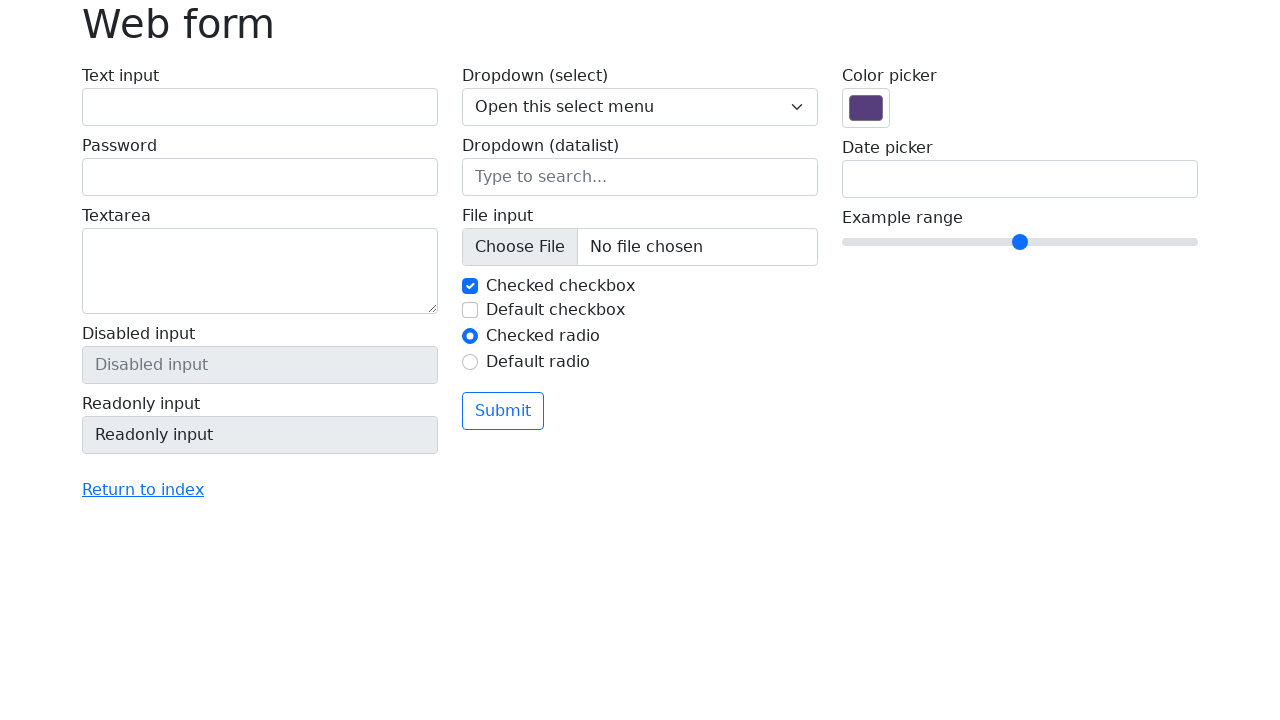

Clicked date picker input field at (1020, 179) on input[name='my-date']
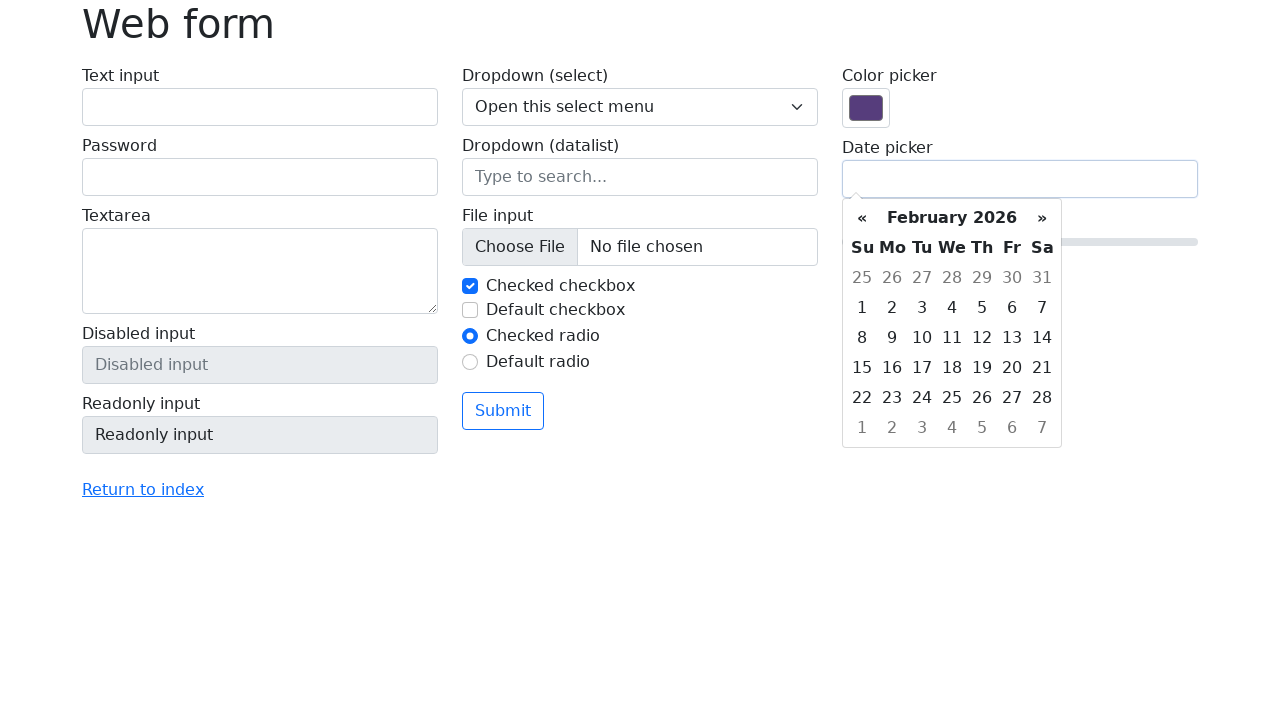

Calendar weekday header loaded
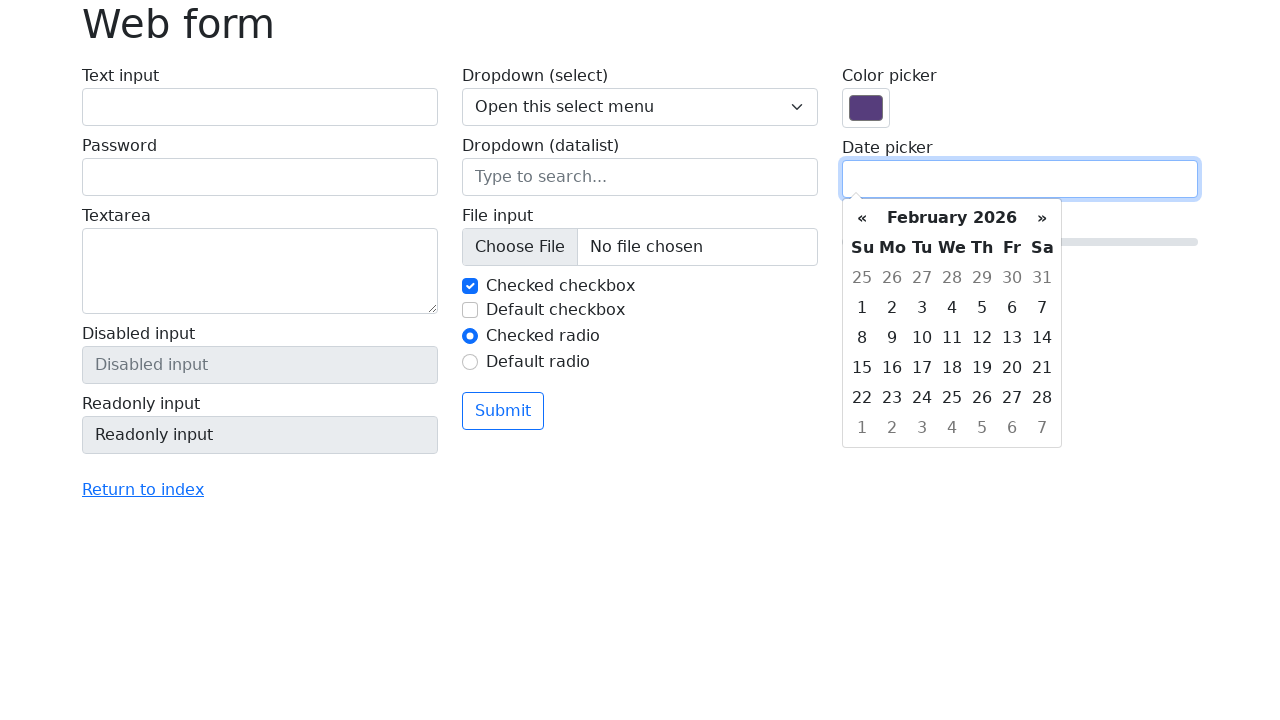

Retrieved weekday header text from calendar
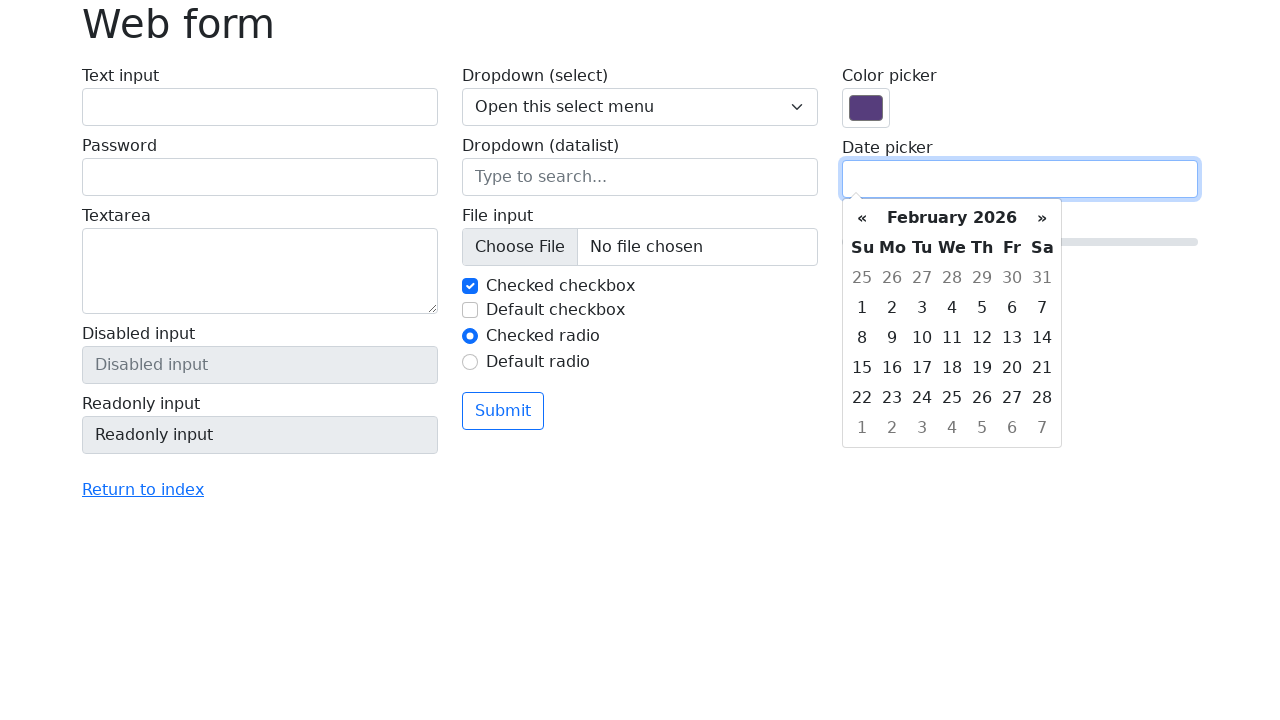

Verified weekday header is 'Su' (Sunday)
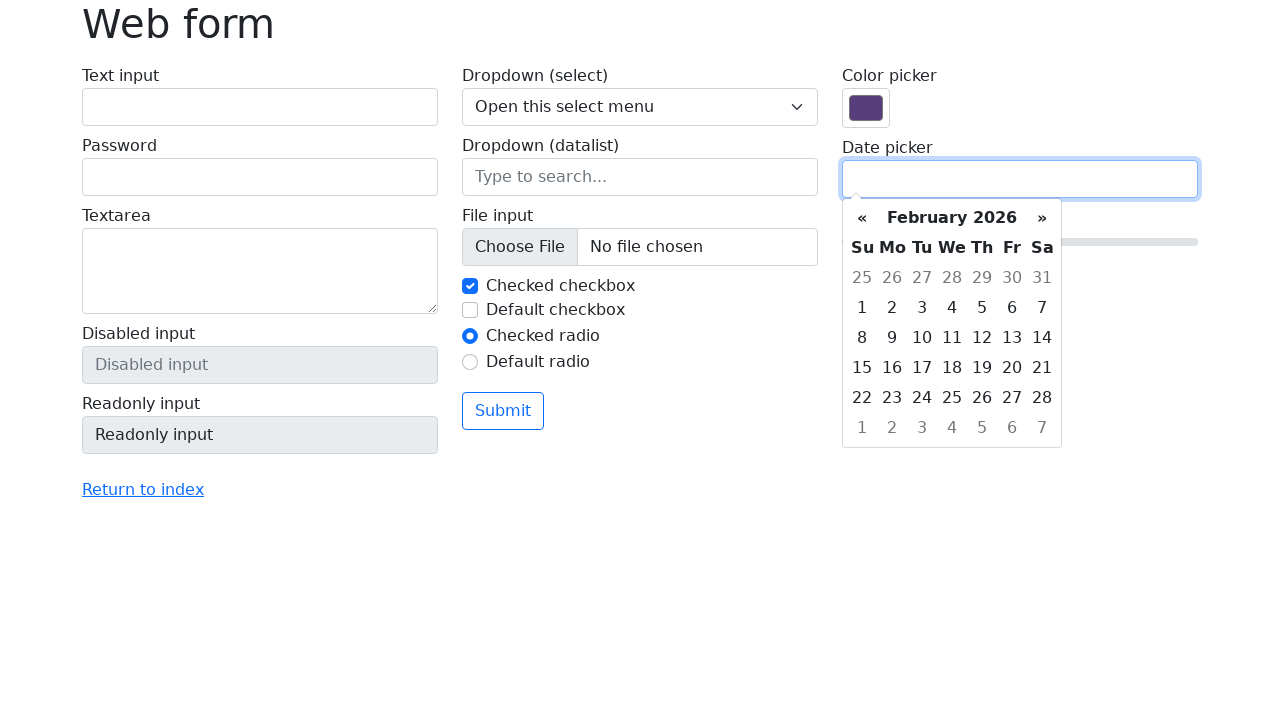

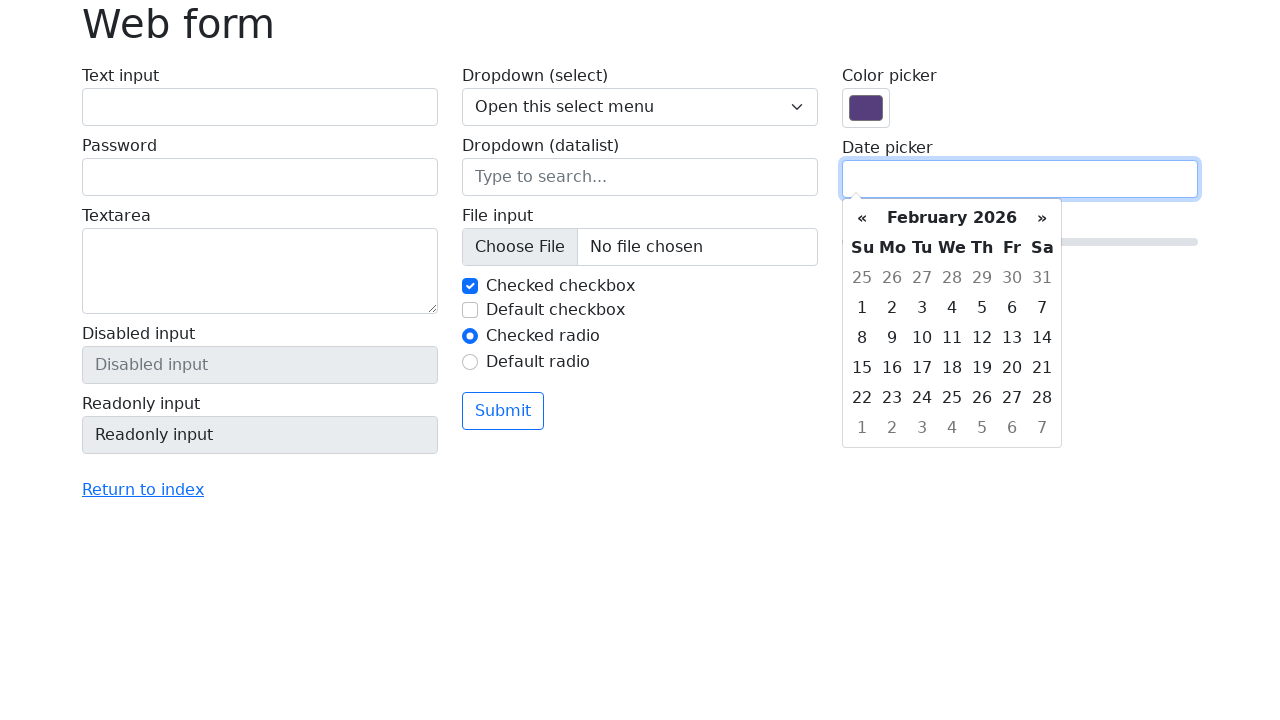